Tests progress bar widget by starting, stopping and resetting the progress animation

Starting URL: https://demoqa.com/

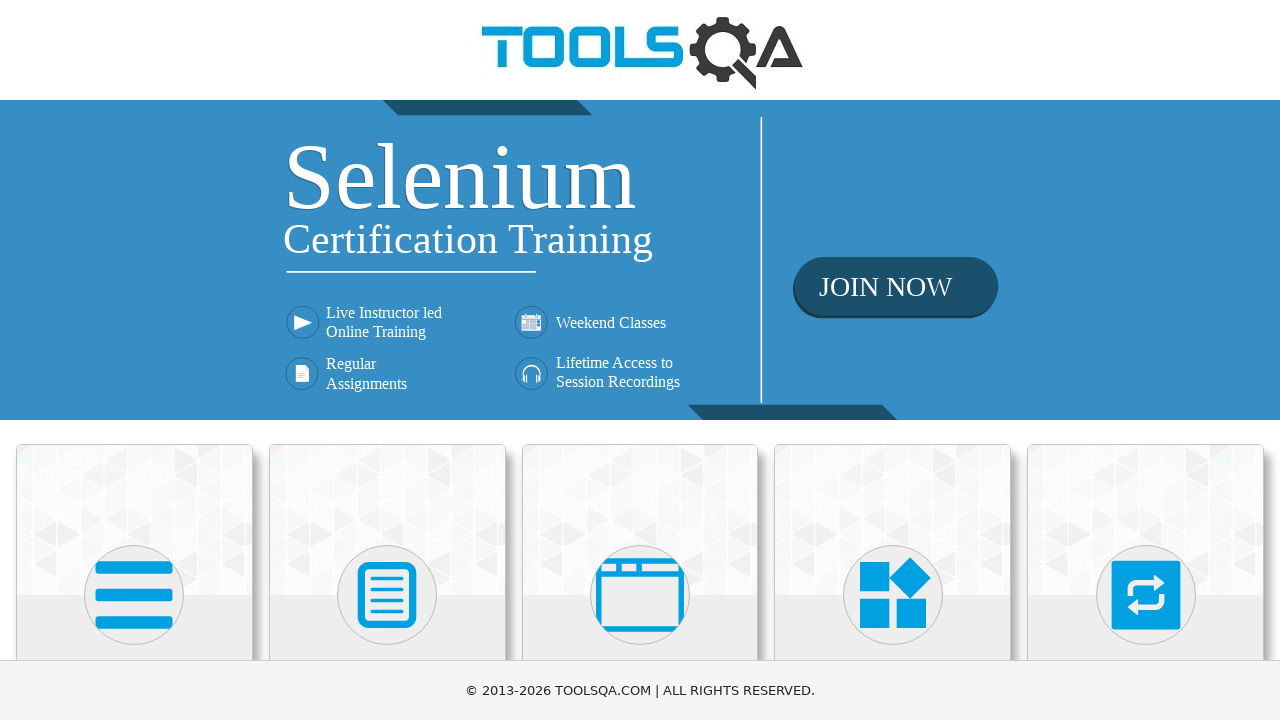

Navigated to DemoQA homepage
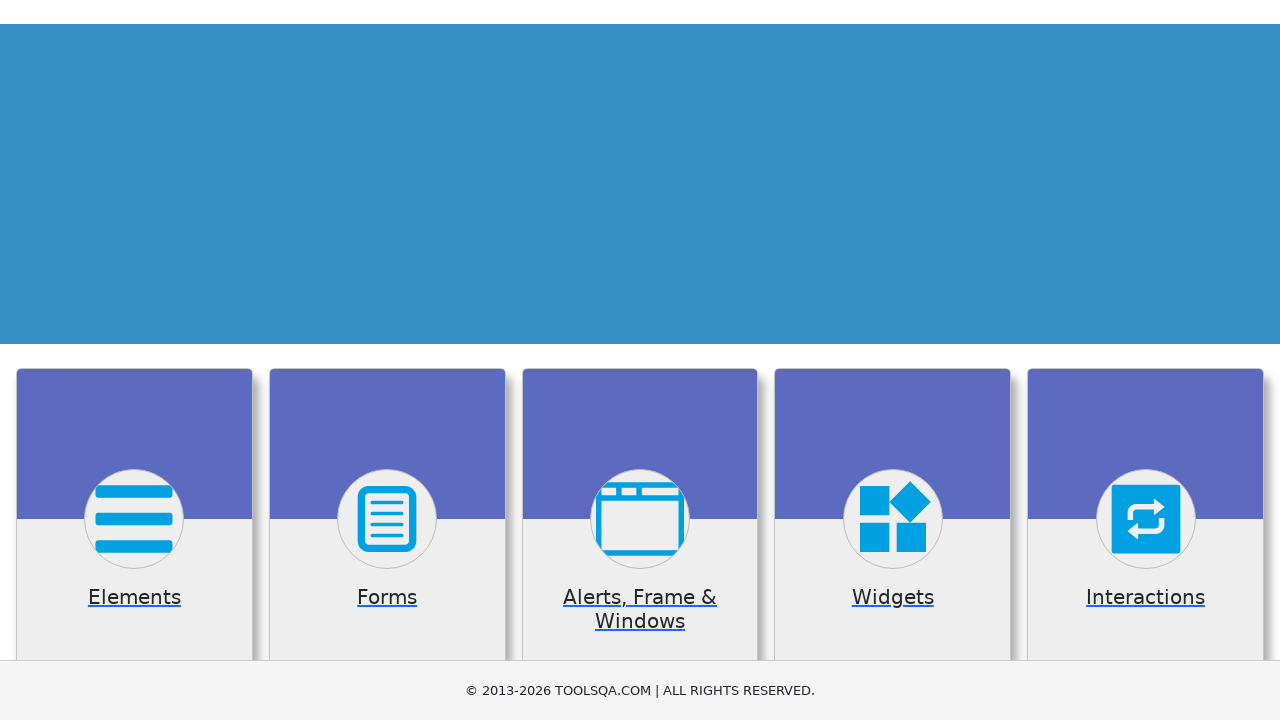

Clicked on Widgets category at (893, 360) on text=Widgets
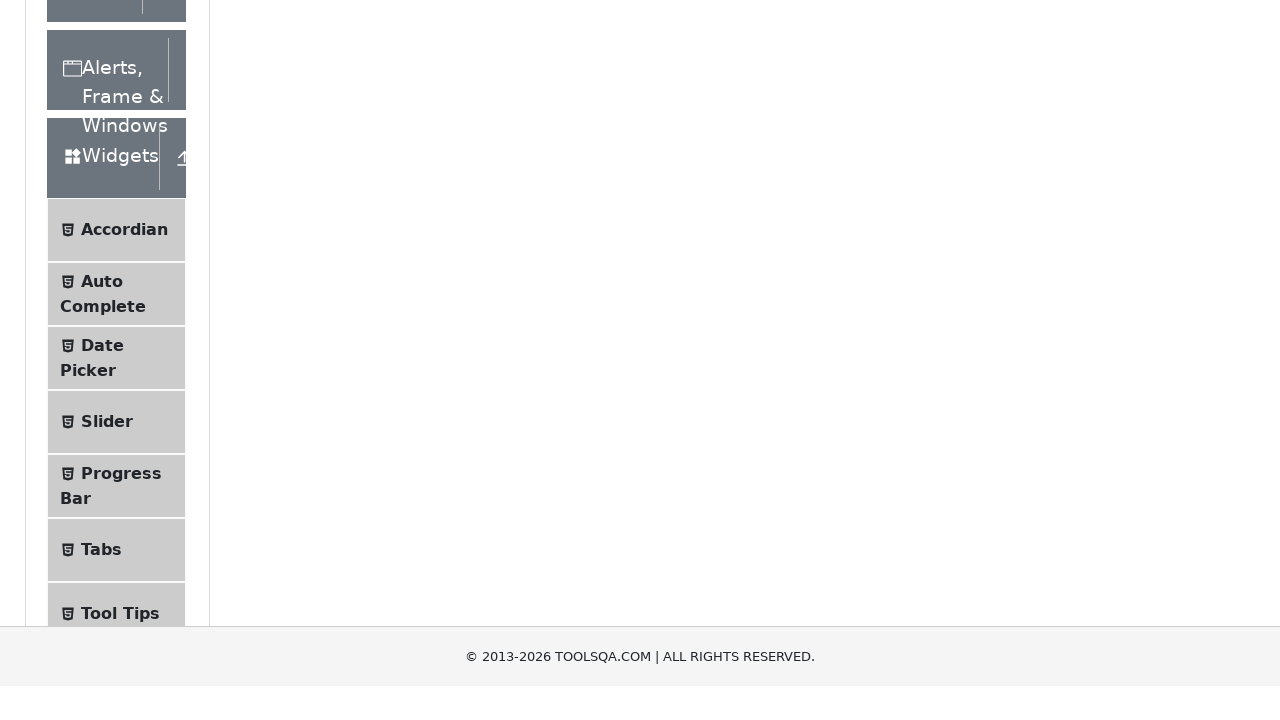

Clicked on Progress Bar menu item at (121, 348) on text=Progress Bar
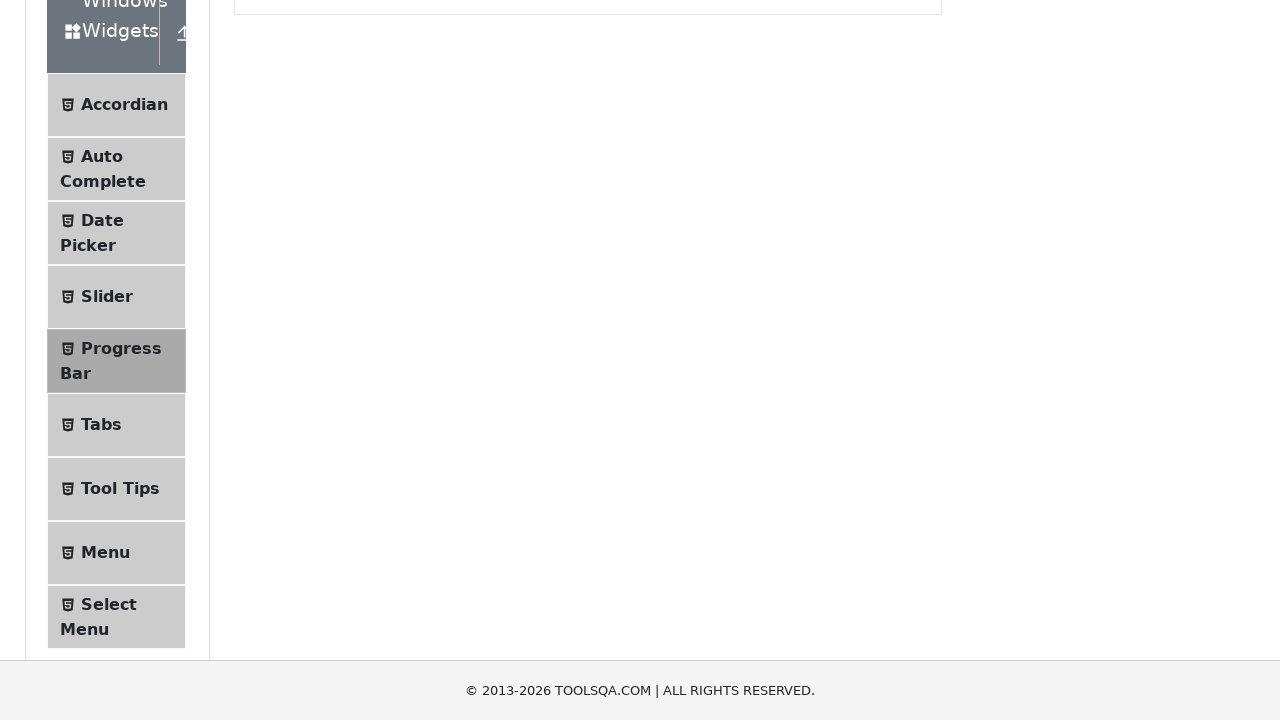

Clicked Start button to begin progress animation at (266, 314) on button:has-text('Start')
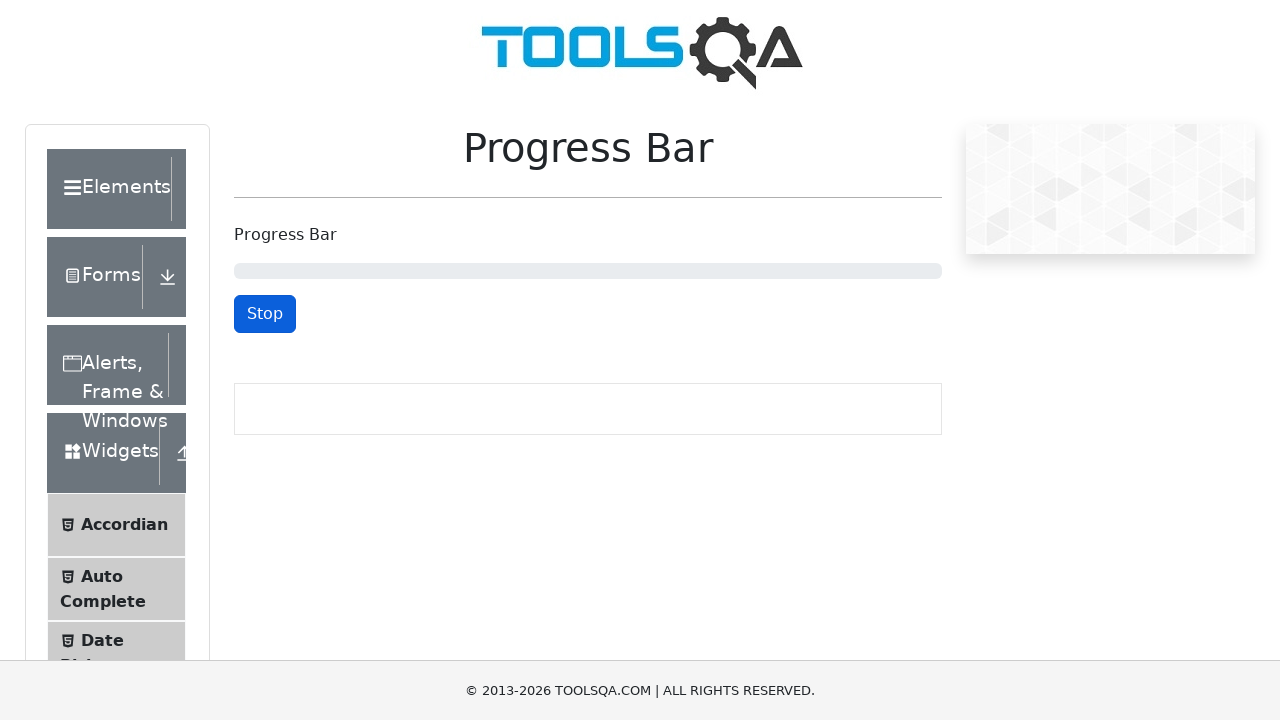

Waited 5 seconds while progress bar animates
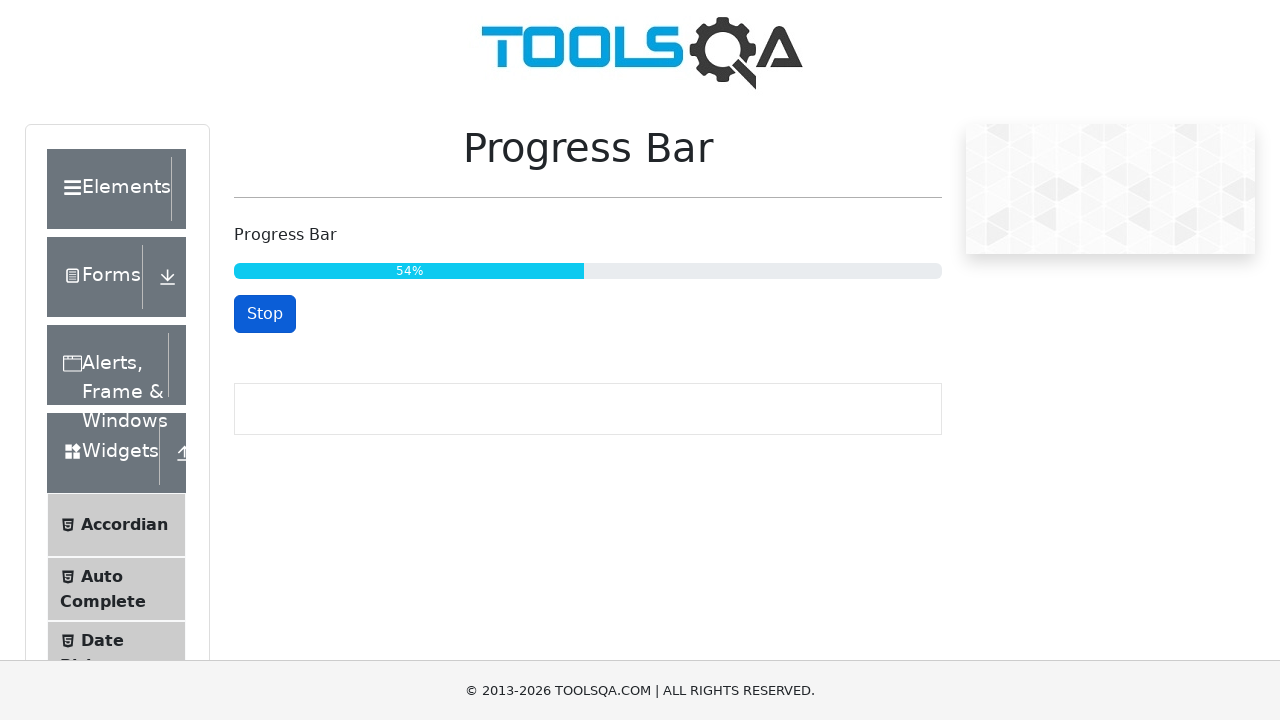

Clicked Stop button to pause progress animation at (265, 314) on button:has-text('Stop')
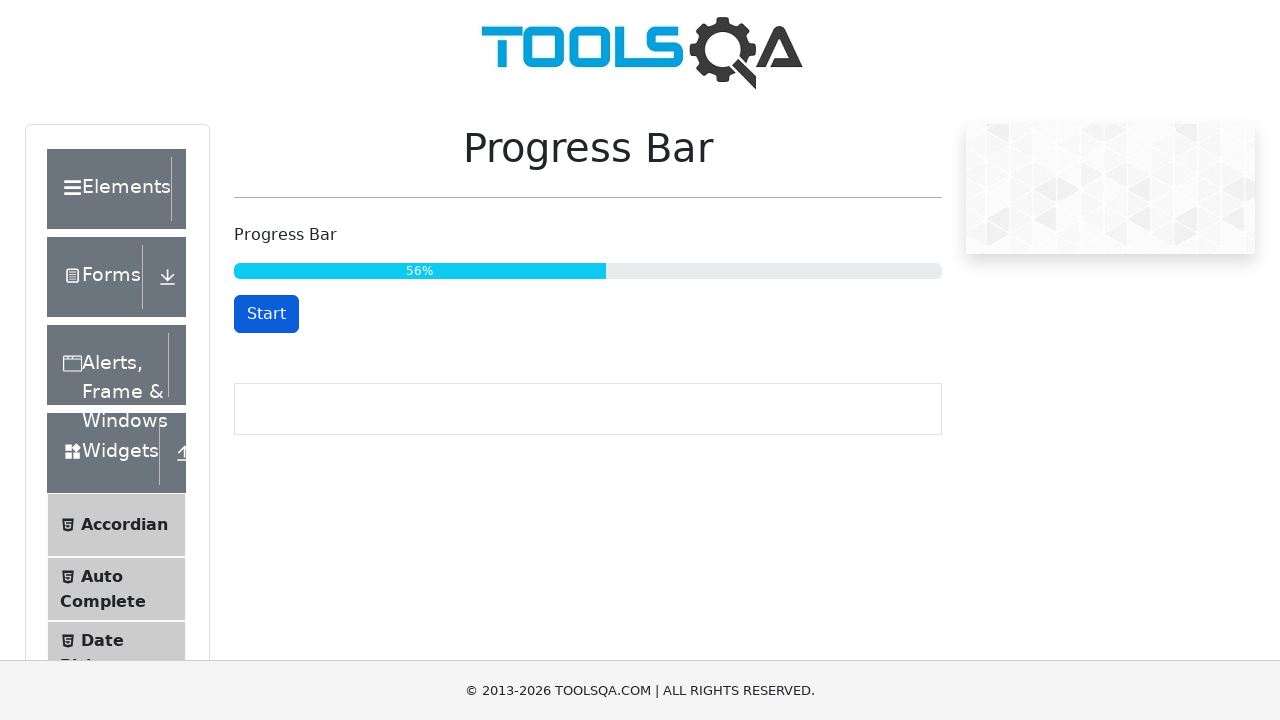

Clicked Start button to resume progress animation at (266, 314) on button:has-text('Start')
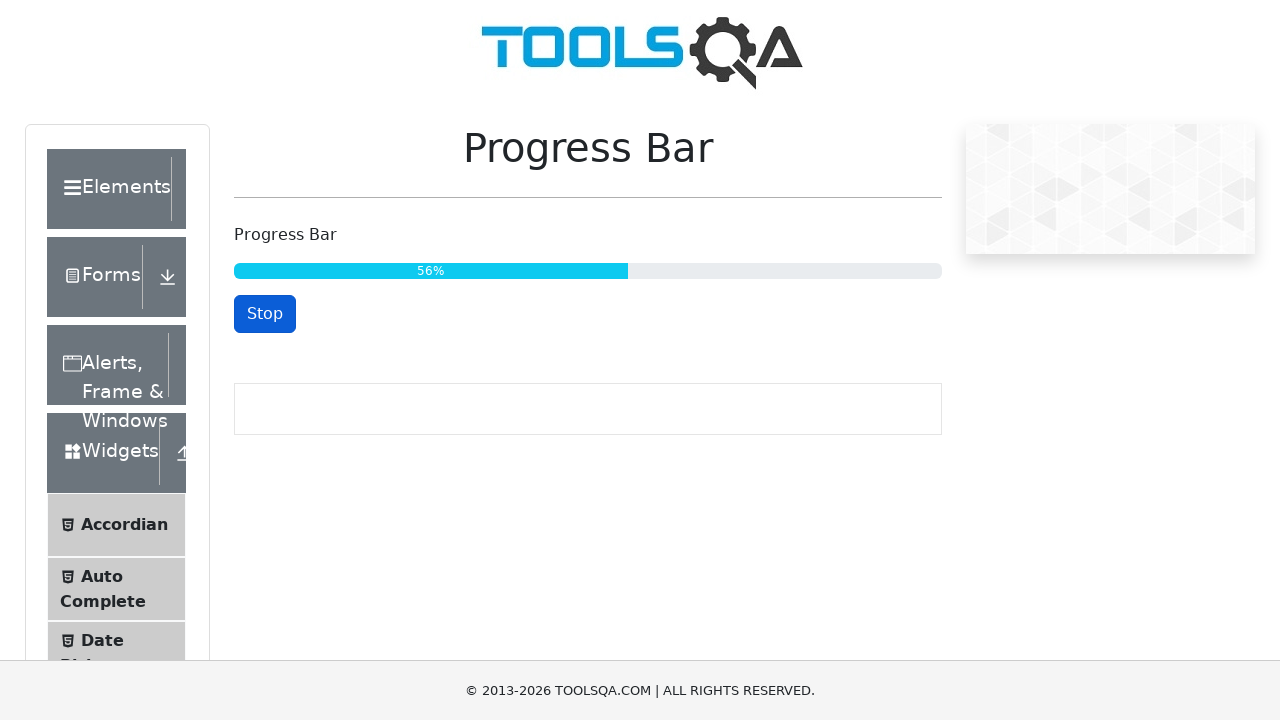

Waited 5 seconds for progress bar to complete
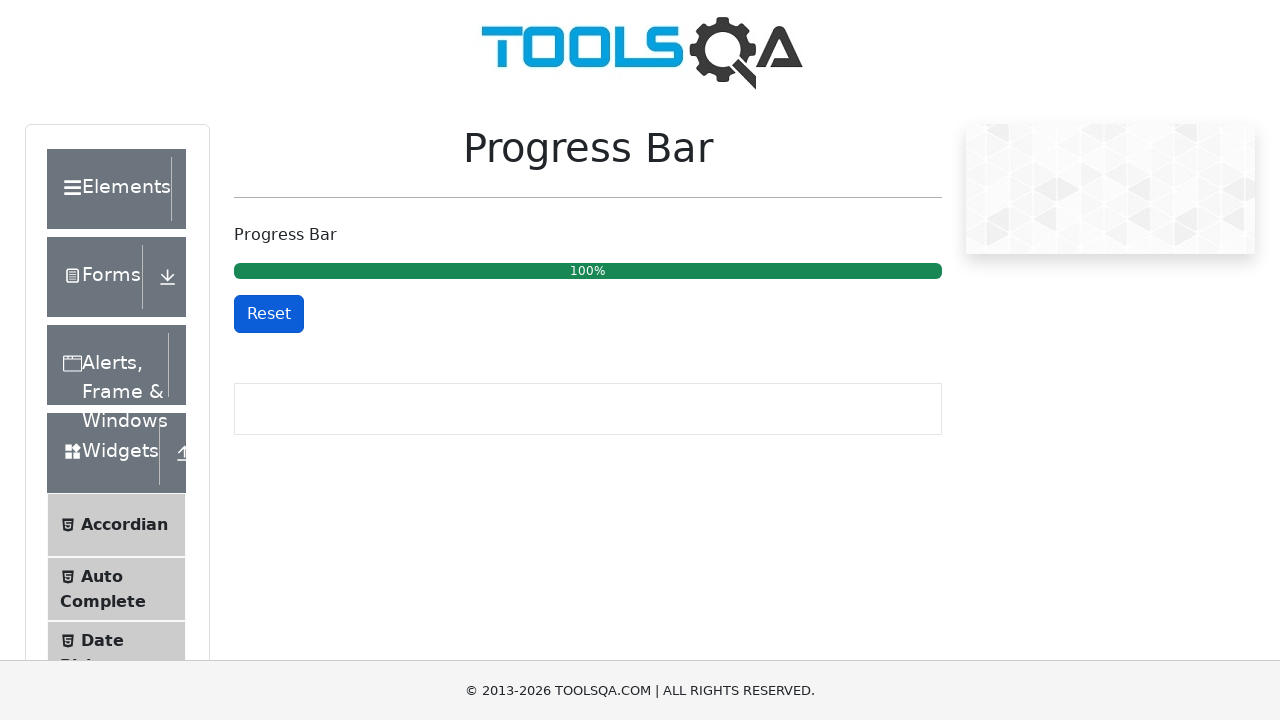

Clicked Reset button to reset progress bar to initial state at (269, 314) on button:has-text('Reset')
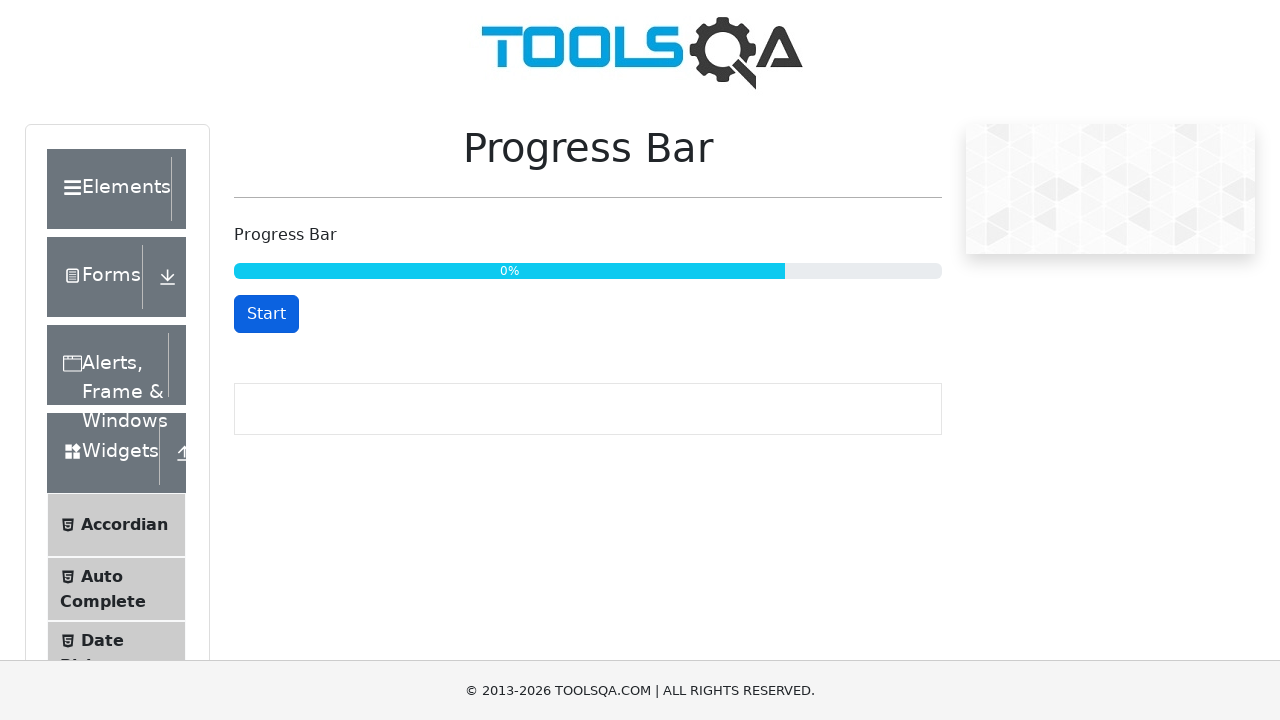

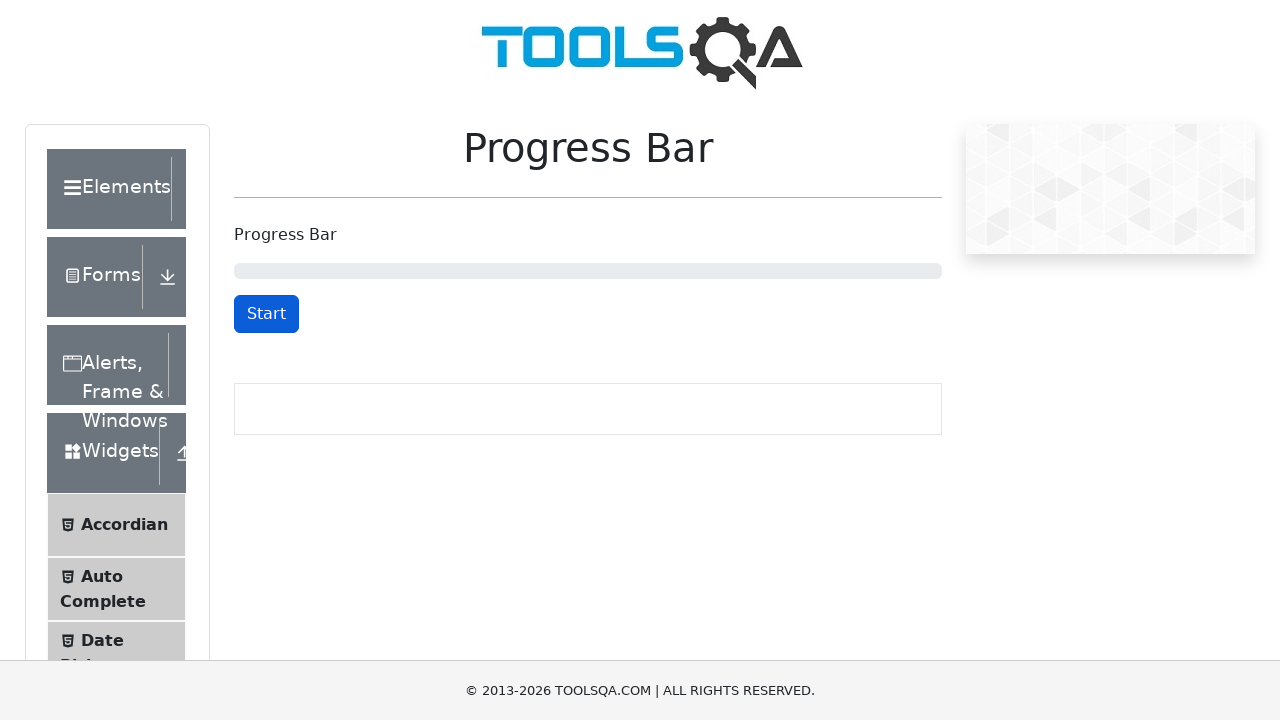